Tests an e-commerce grocery shopping flow by adding specific items (Cucumber, Brocolli, Beetroot) to cart, proceeding to checkout, and applying a promo code

Starting URL: https://rahulshettyacademy.com/seleniumPractise/

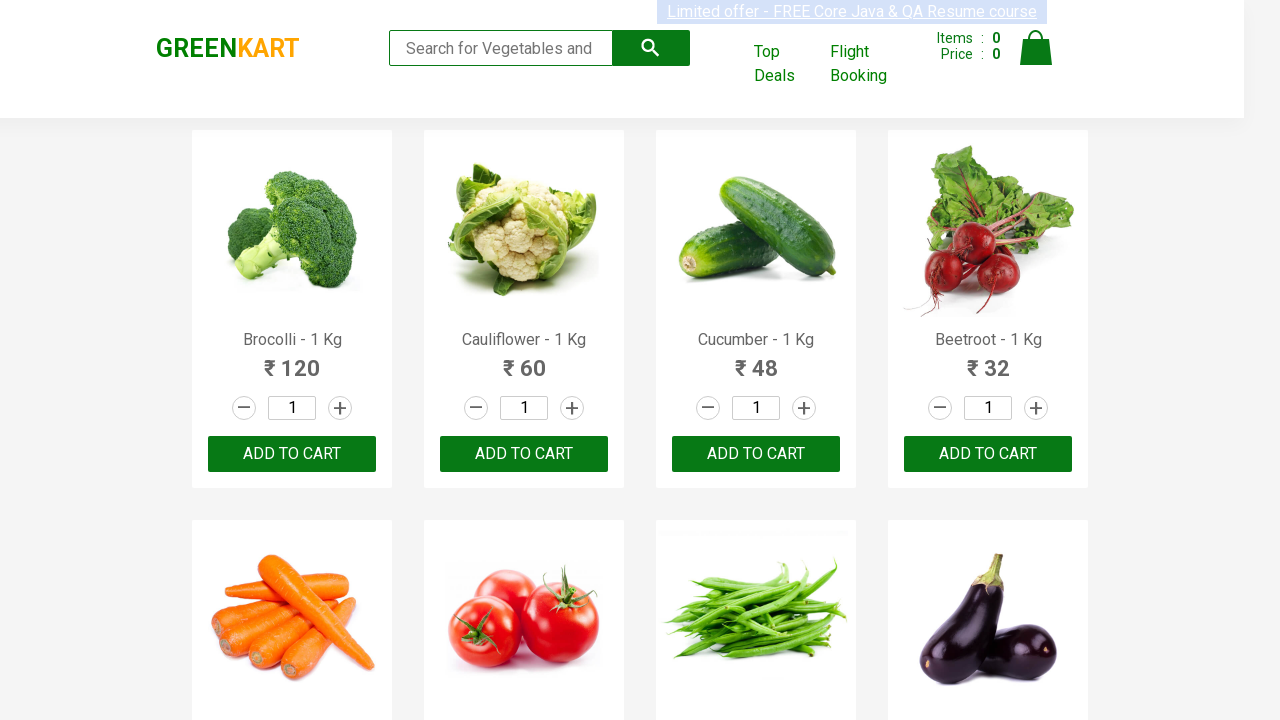

Waited for product names to load on e-commerce page
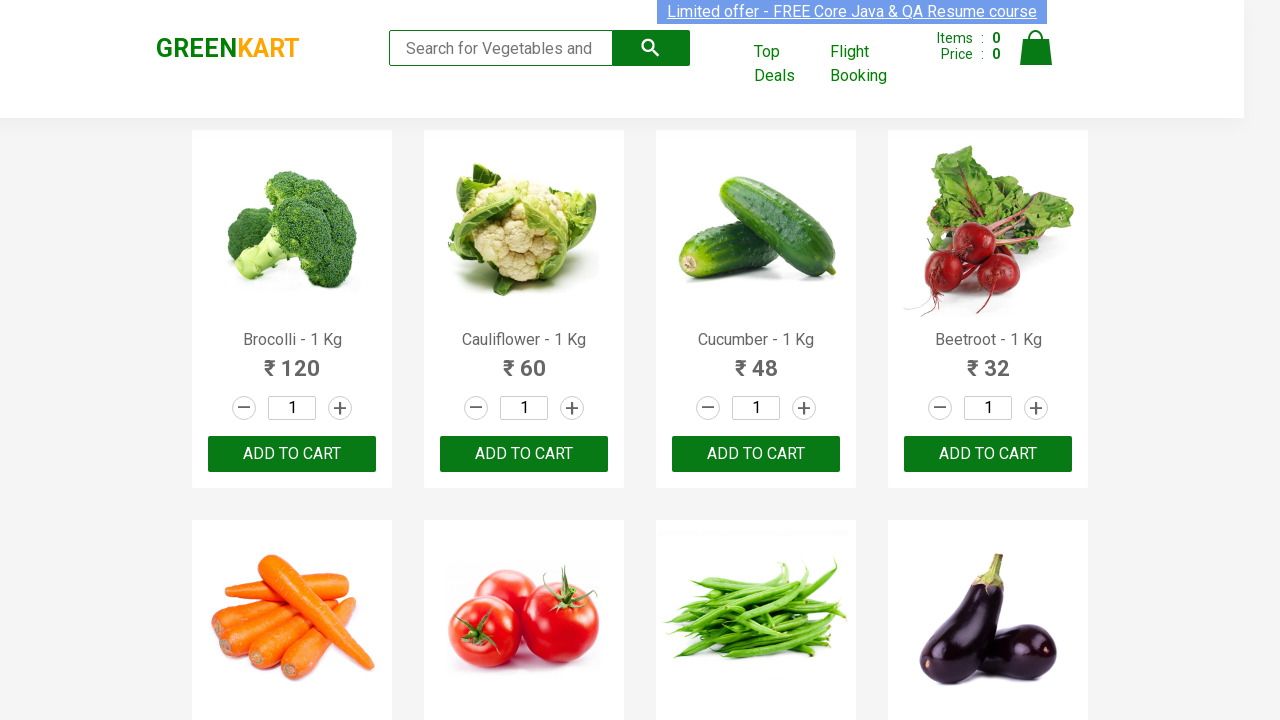

Retrieved all product name elements from page
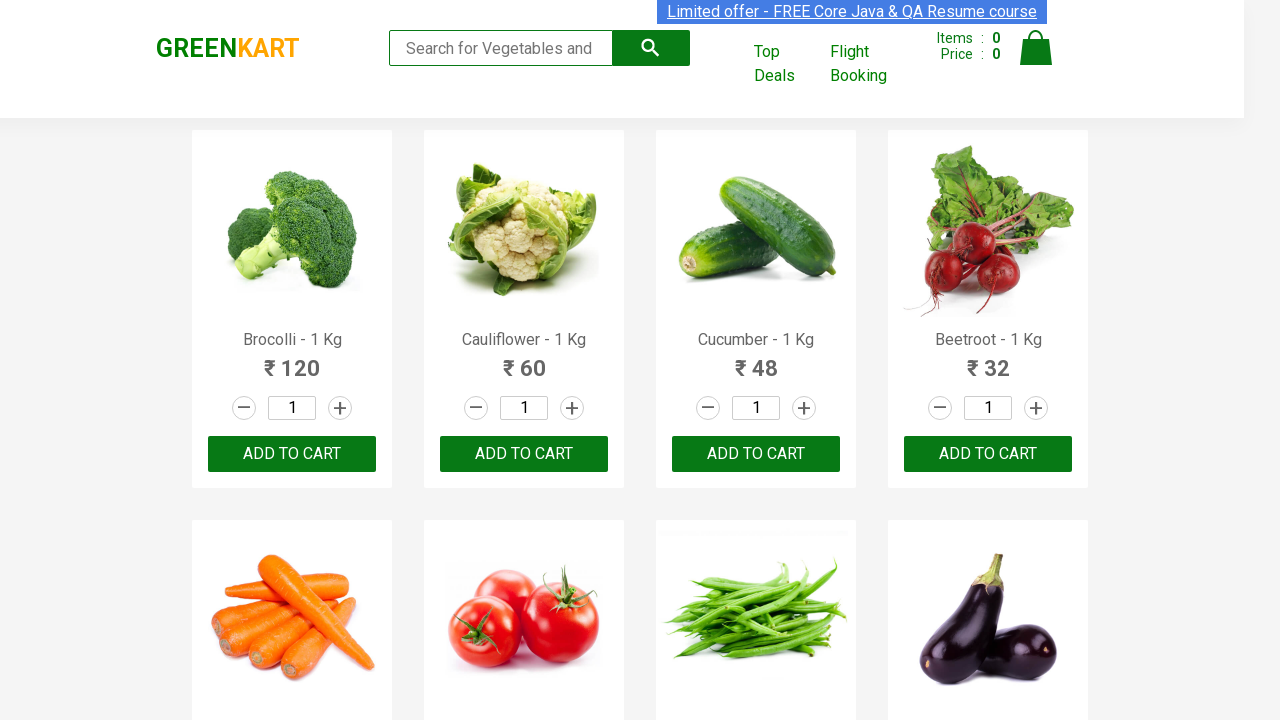

Retrieved all 'Add to Cart' buttons from product actions
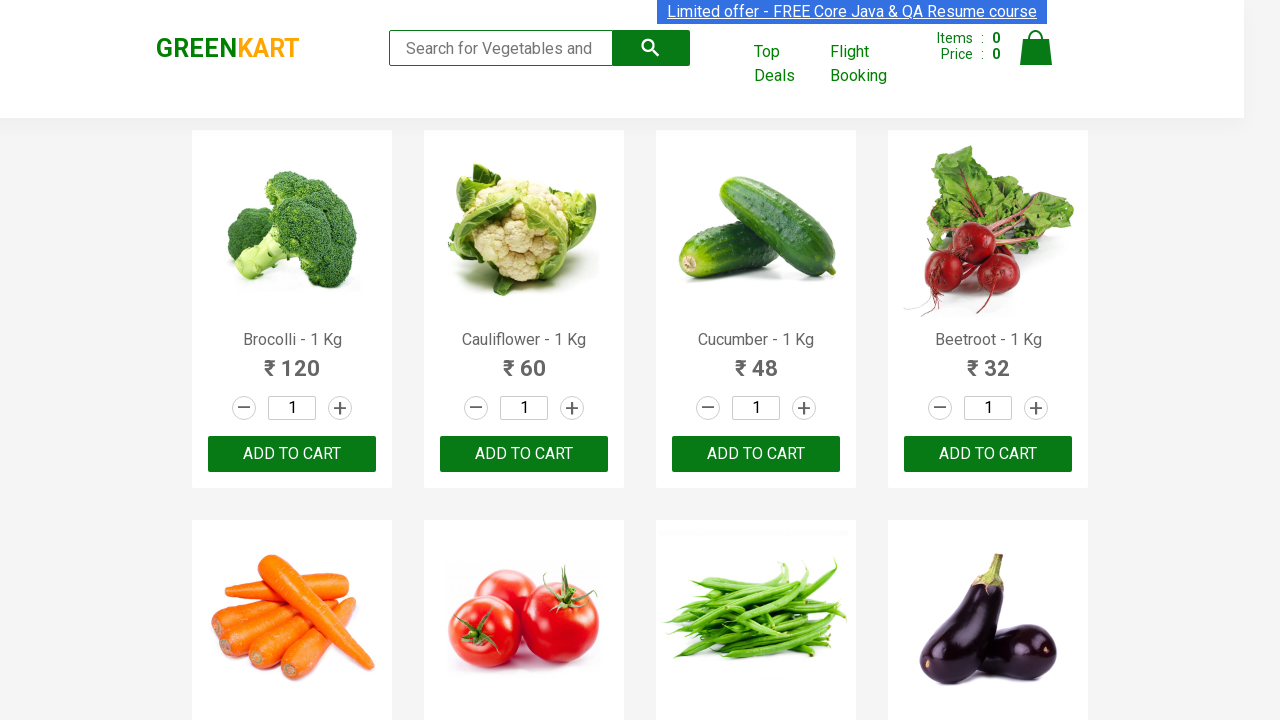

Added 'Brocolli' to cart (item 1 of 3) at (292, 454) on xpath=//div[@class='product-action']/button >> nth=0
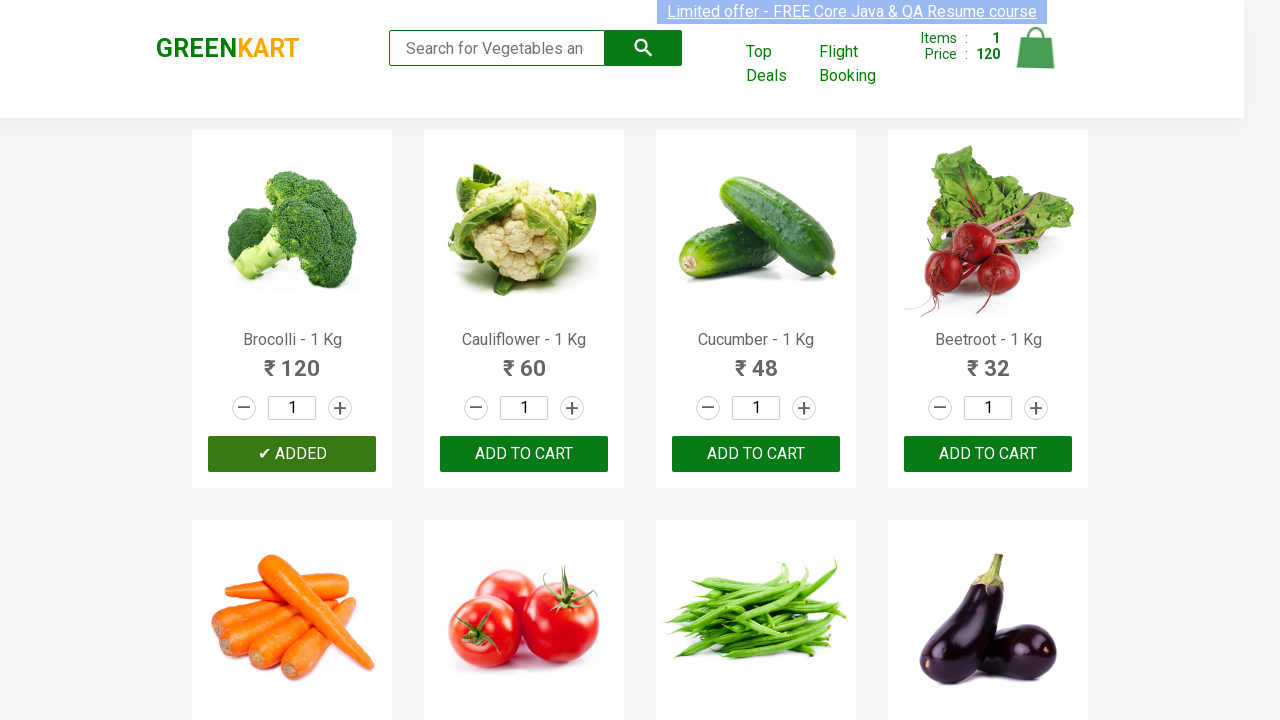

Added 'Cucumber' to cart (item 2 of 3) at (756, 454) on xpath=//div[@class='product-action']/button >> nth=2
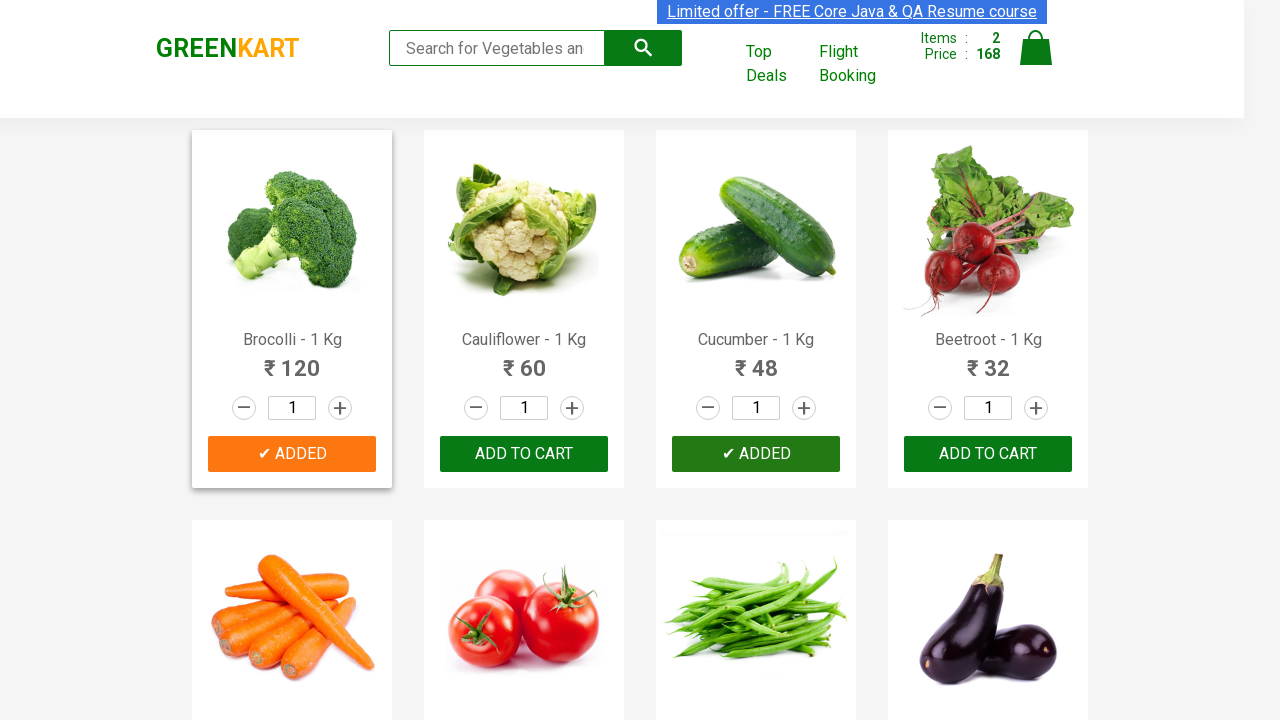

Added 'Beetroot' to cart (item 3 of 3) at (988, 454) on xpath=//div[@class='product-action']/button >> nth=3
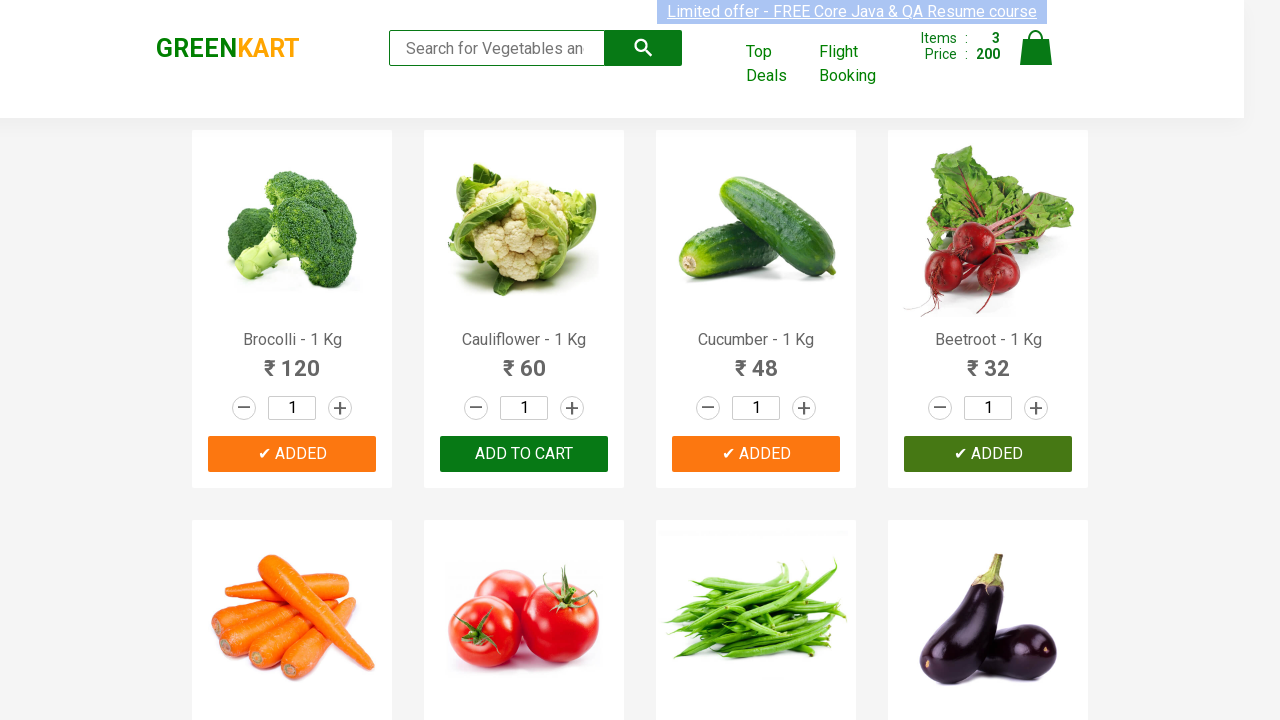

Clicked on cart icon to view shopping cart at (1036, 48) on img[alt='Cart']
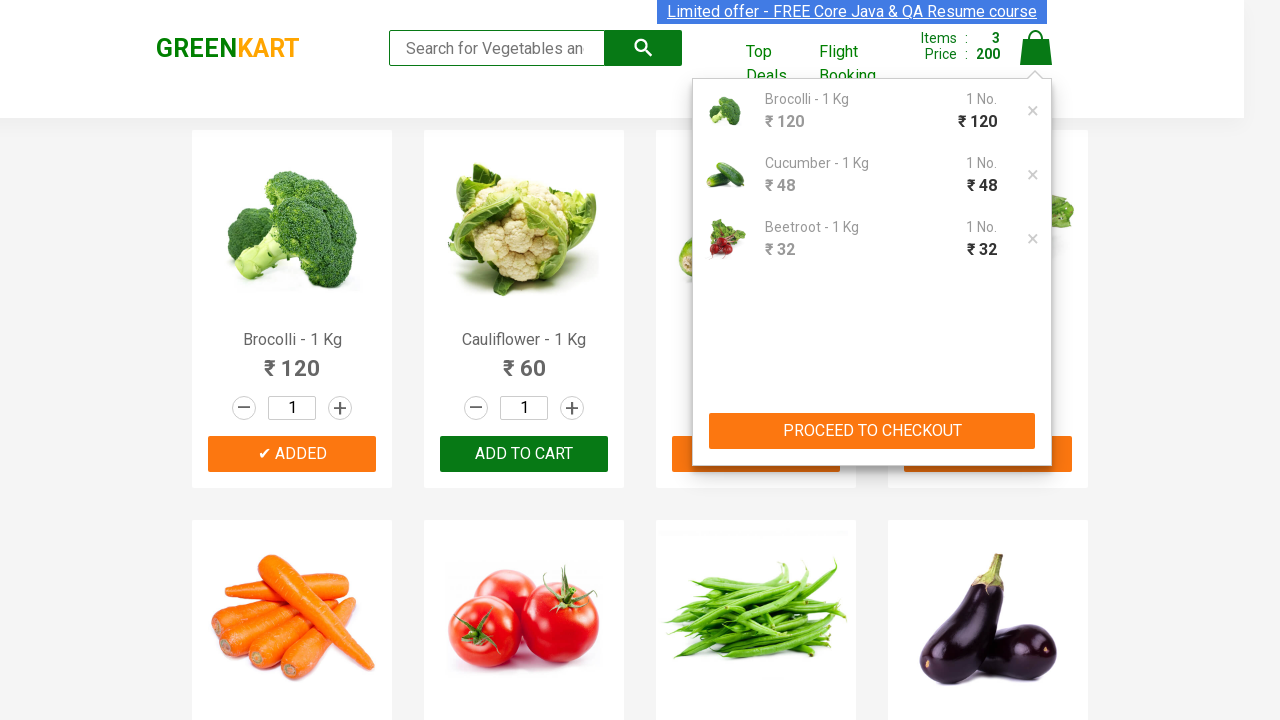

Clicked 'PROCEED TO CHECKOUT' button at (872, 431) on xpath=//button[contains(text(),'PROCEED TO CHECKOUT')]
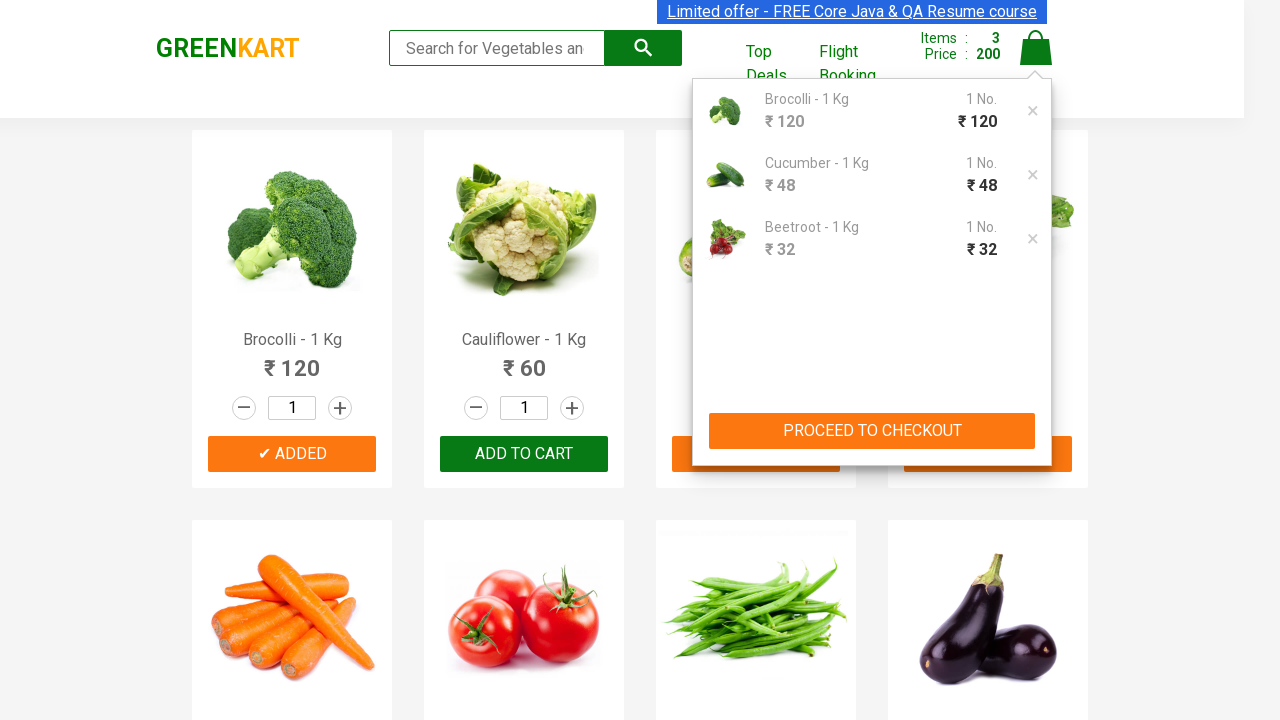

Waited for promo code input field to appear on checkout page
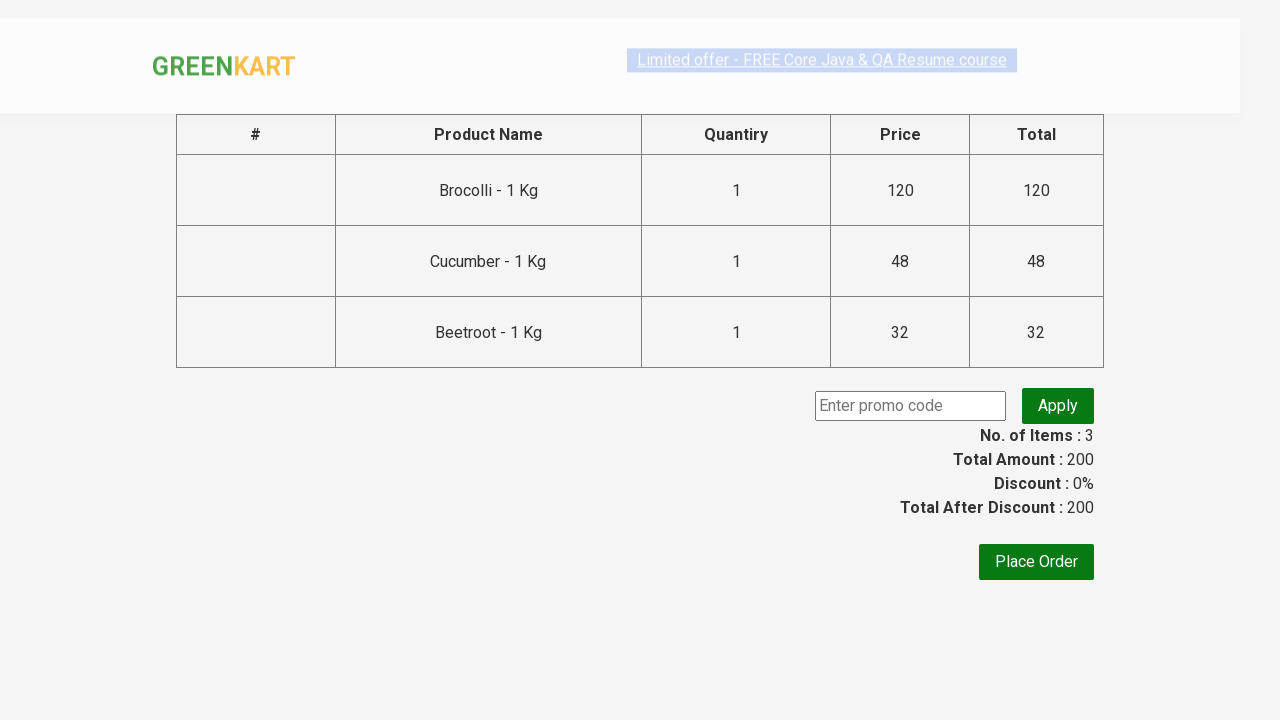

Filled promo code field with 'rahulshettyacademy' on input.promoCode
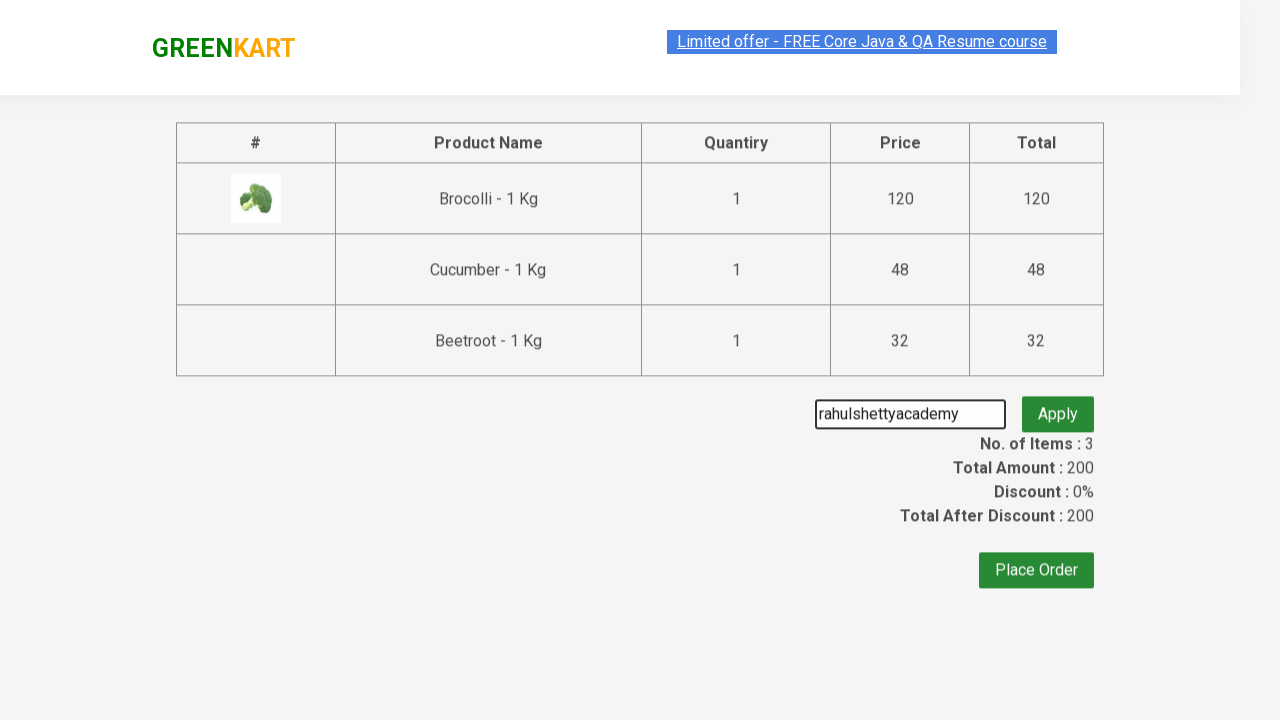

Clicked 'Apply' button to validate promo code at (1058, 406) on button.promoBtn
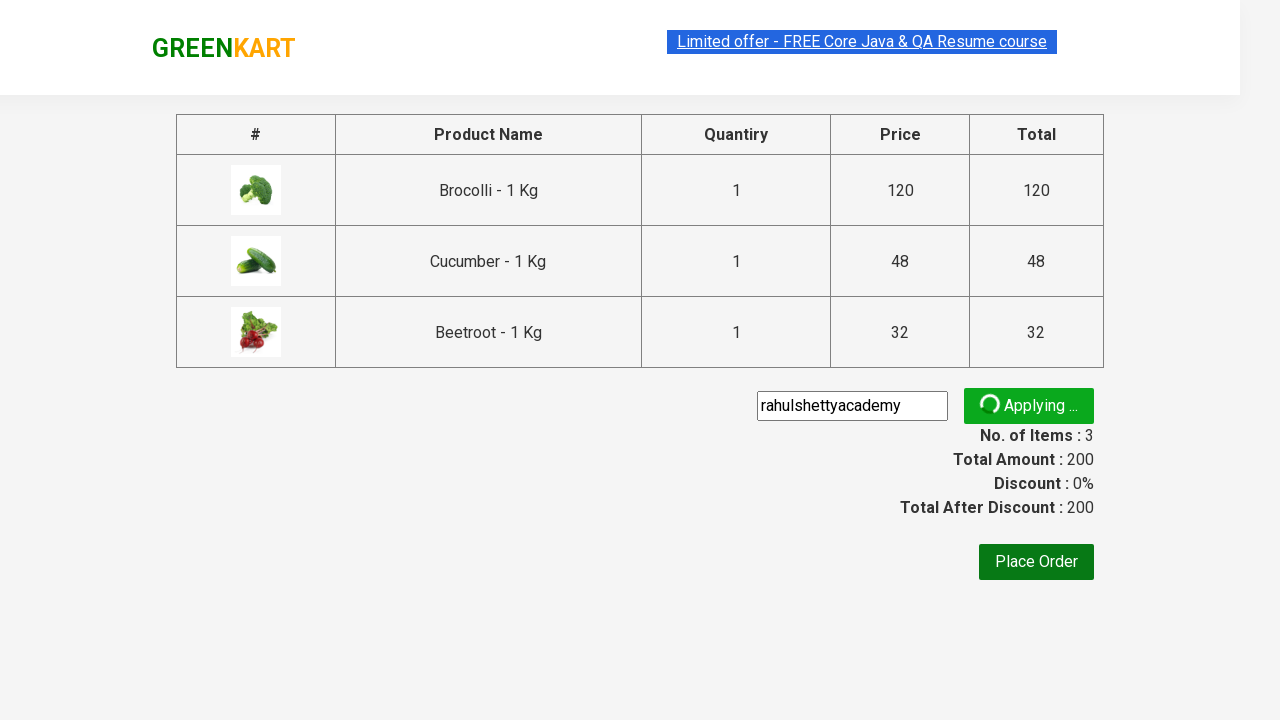

Waited for promo code confirmation message to appear
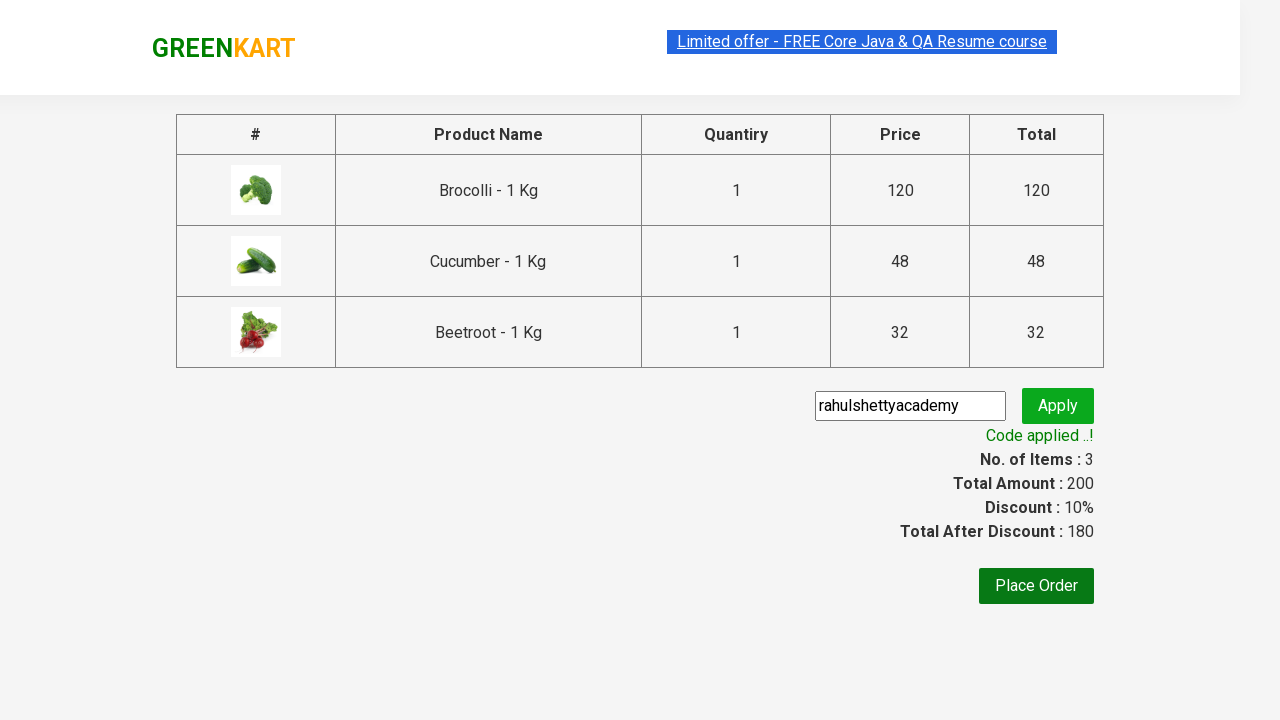

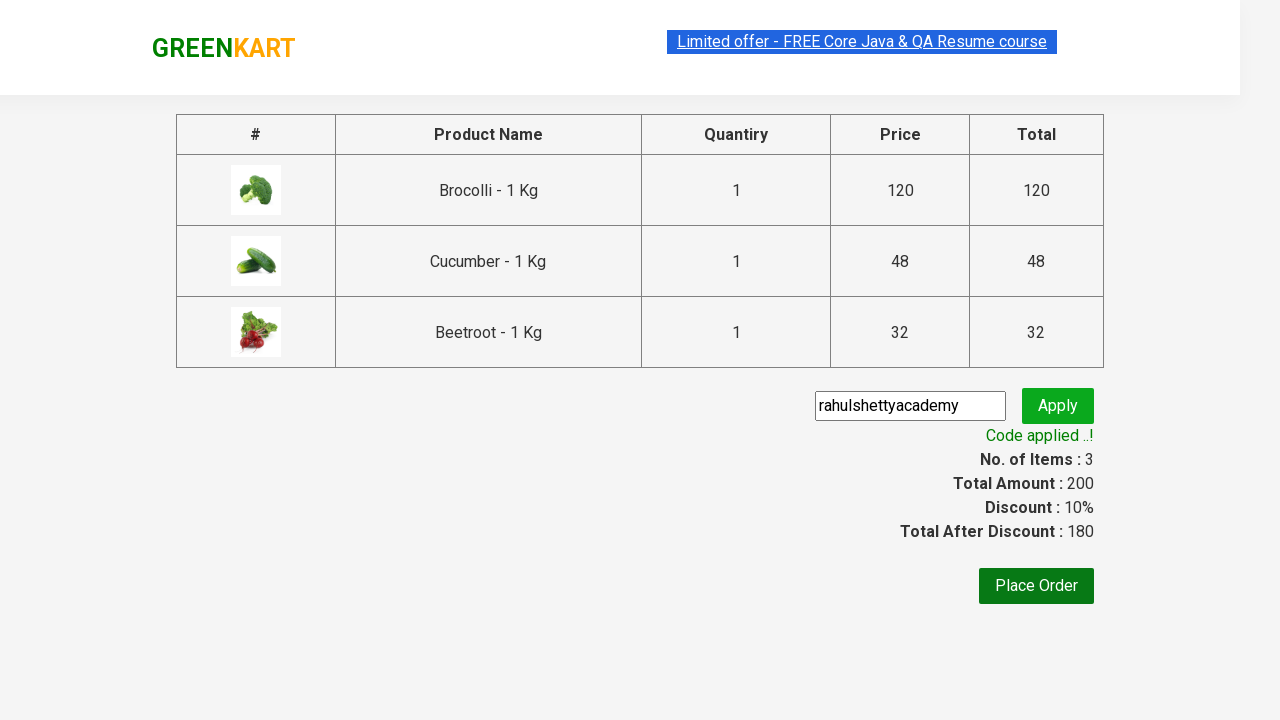